Tests AJAX functionality by clicking a button and waiting for dynamically loaded content to appear on the page

Starting URL: http://uitestingplayground.com/ajax

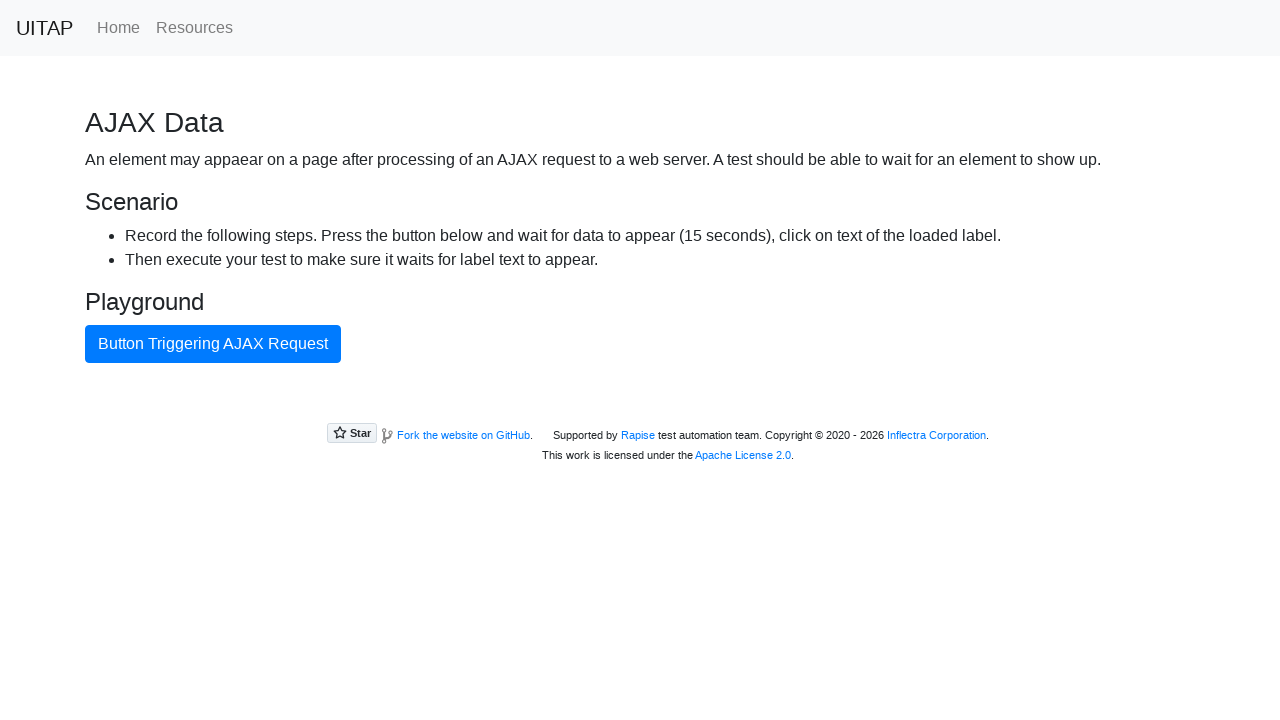

Clicked AJAX button to trigger async content loading at (213, 344) on #ajaxButton
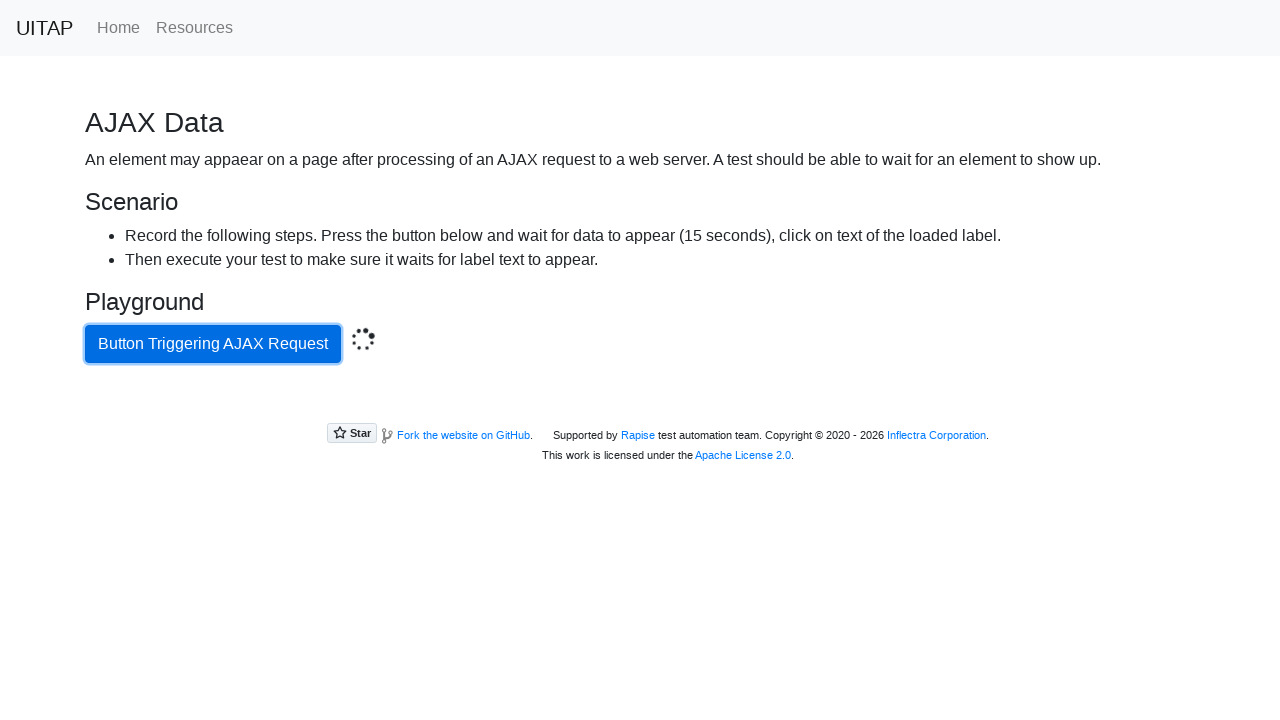

Success message appeared after AJAX content loaded
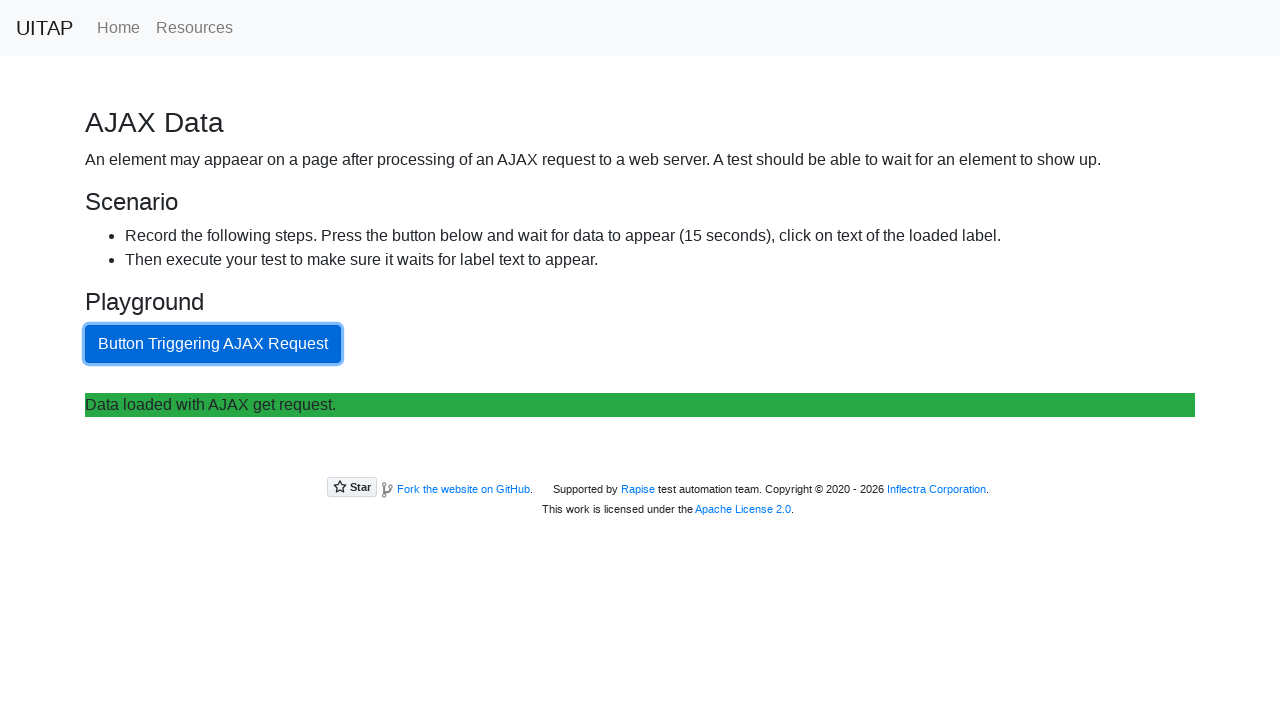

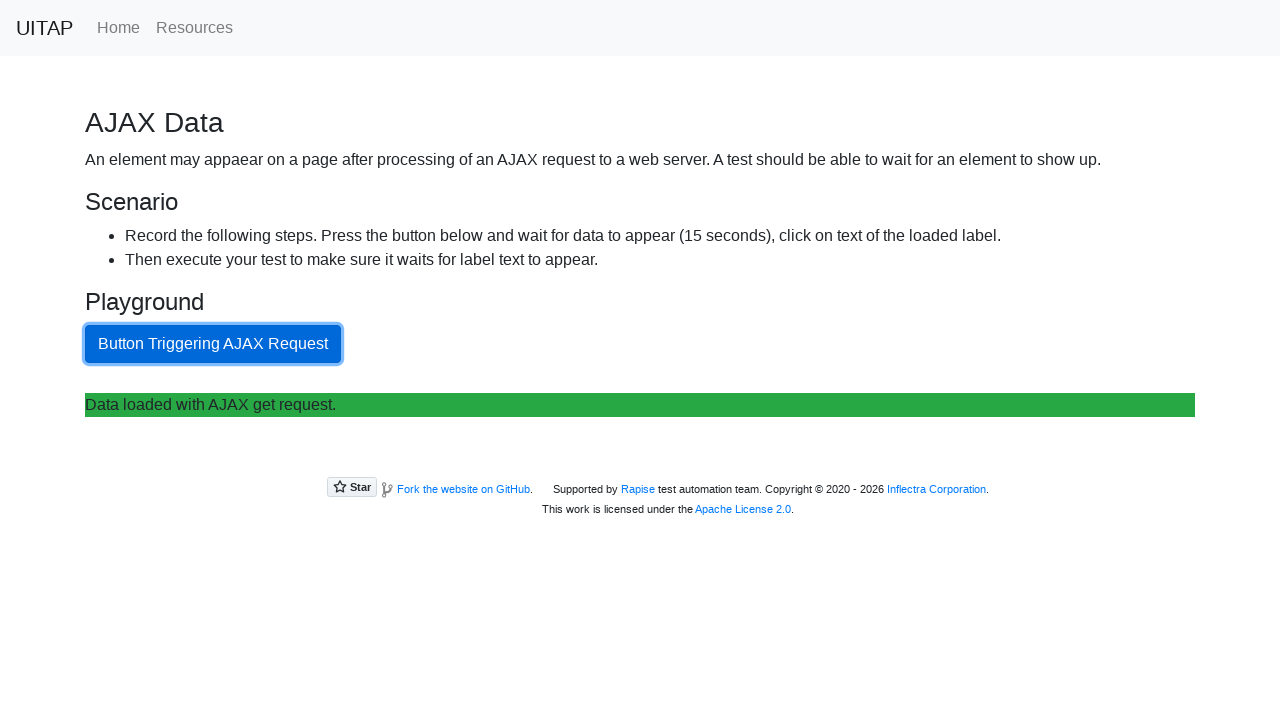